Tests that the Clear completed button displays correct text after completing an item

Starting URL: https://demo.playwright.dev/todomvc

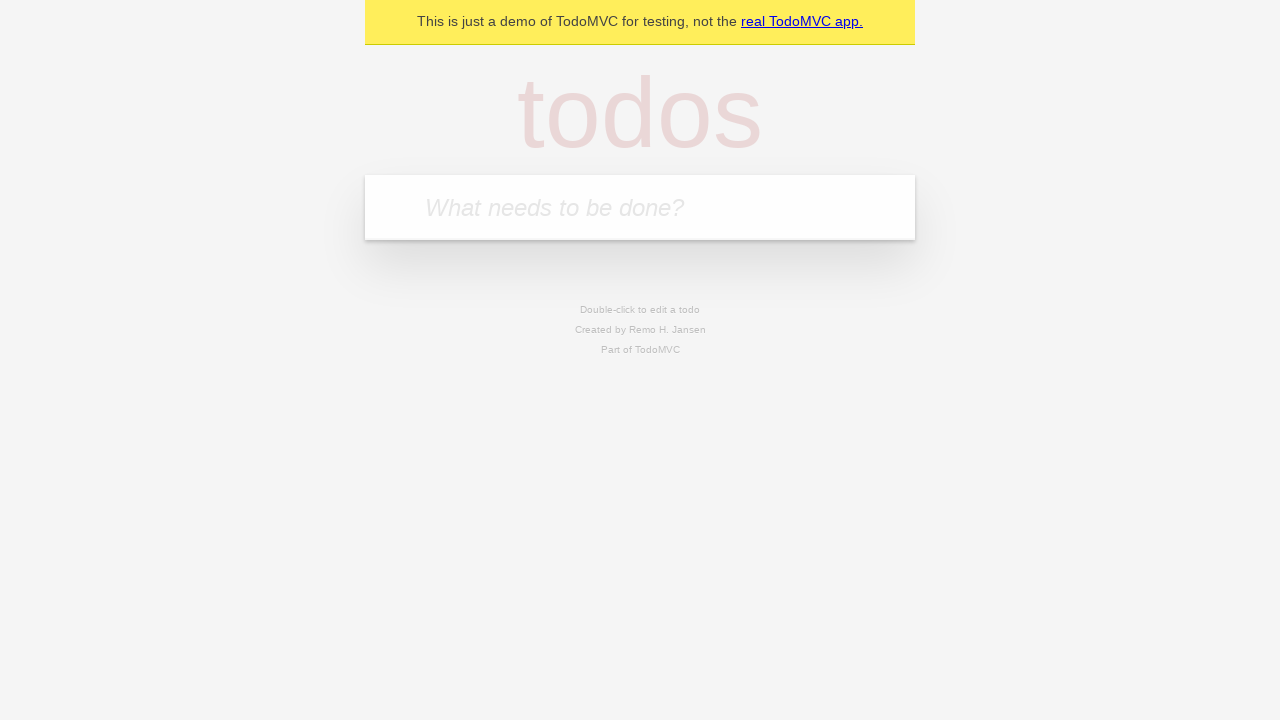

Filled new todo field with 'buy some cheese' on internal:attr=[placeholder="What needs to be done?"i]
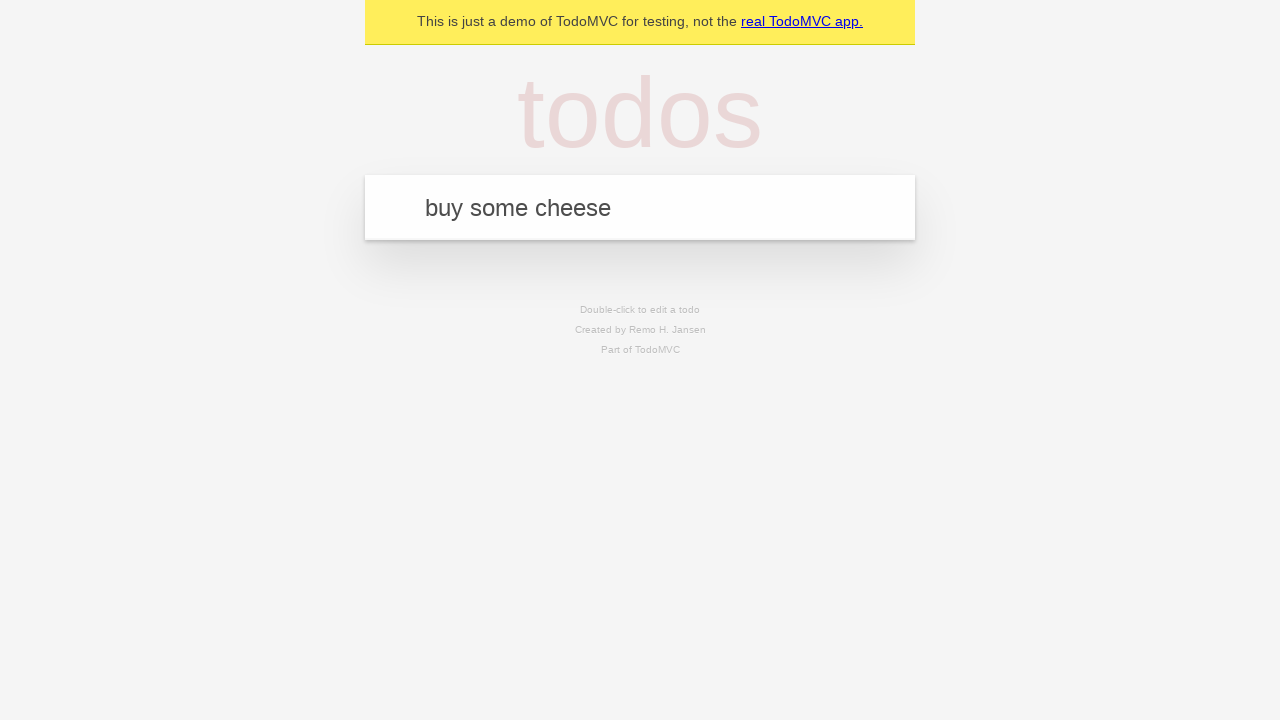

Pressed Enter to create todo 'buy some cheese' on internal:attr=[placeholder="What needs to be done?"i]
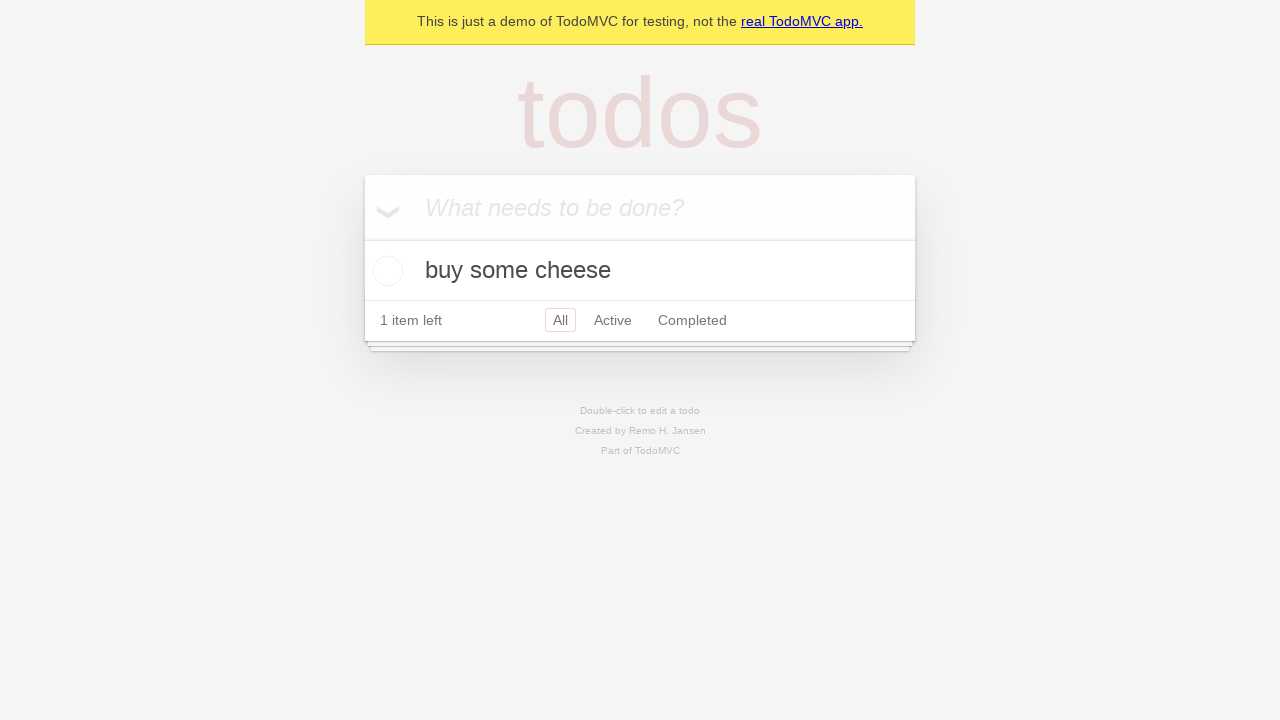

Filled new todo field with 'feed the cat' on internal:attr=[placeholder="What needs to be done?"i]
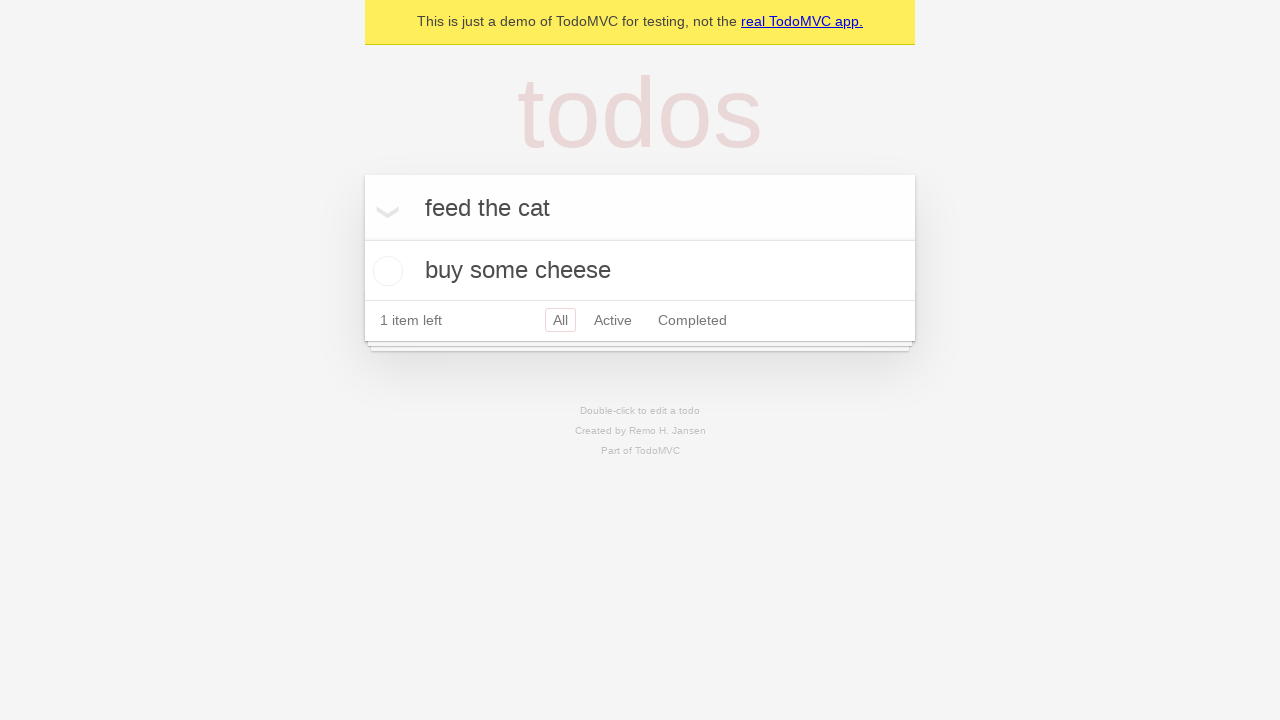

Pressed Enter to create todo 'feed the cat' on internal:attr=[placeholder="What needs to be done?"i]
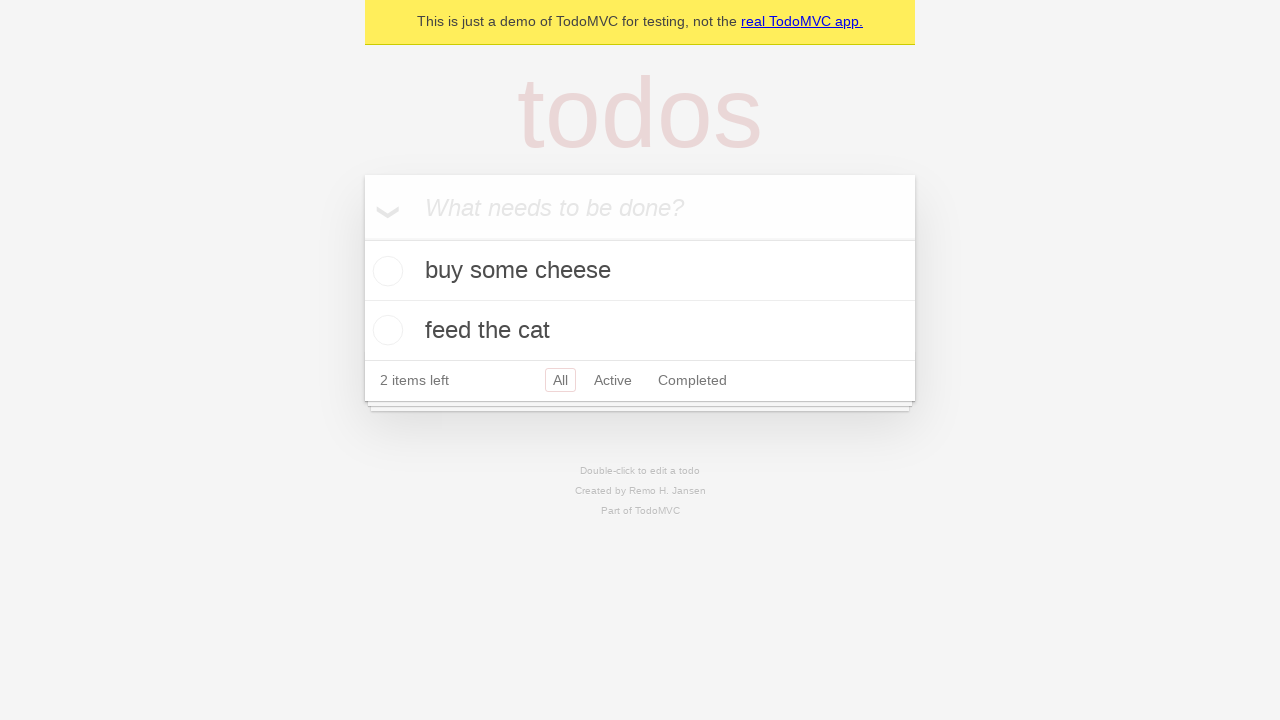

Filled new todo field with 'book a doctors appointment' on internal:attr=[placeholder="What needs to be done?"i]
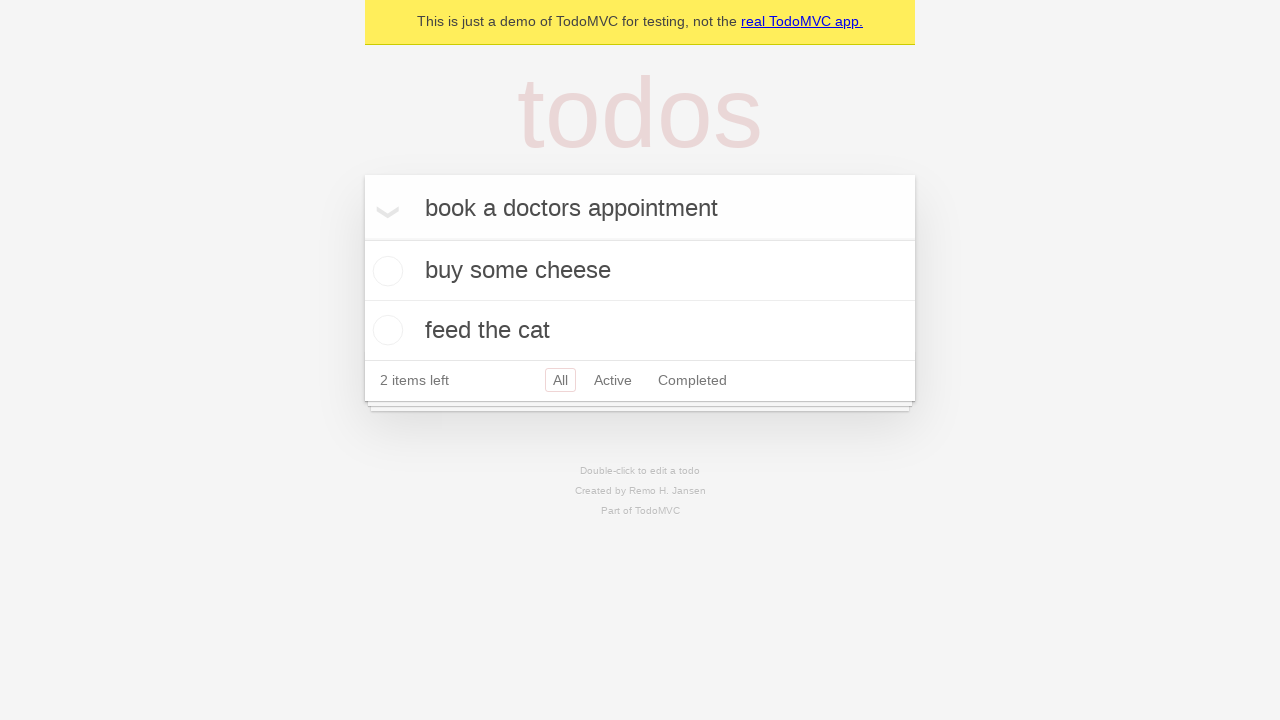

Pressed Enter to create todo 'book a doctors appointment' on internal:attr=[placeholder="What needs to be done?"i]
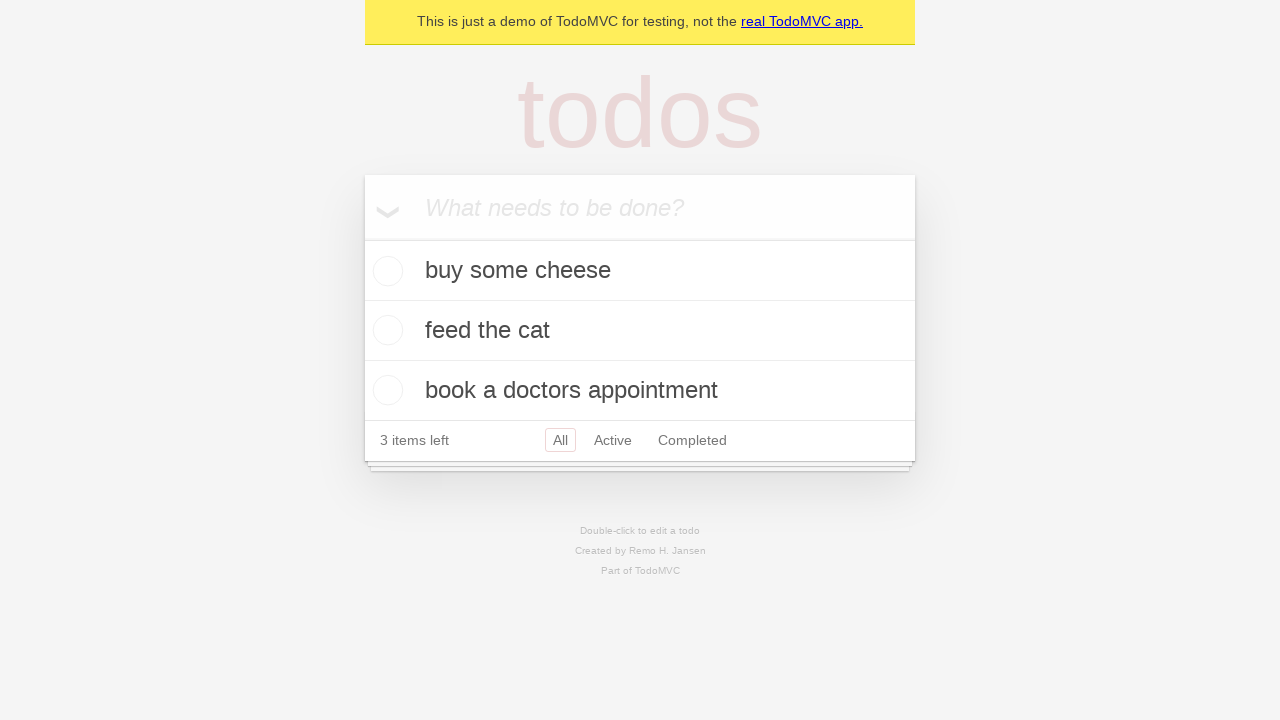

Checked the first todo item as completed at (385, 271) on .todo-list li .toggle >> nth=0
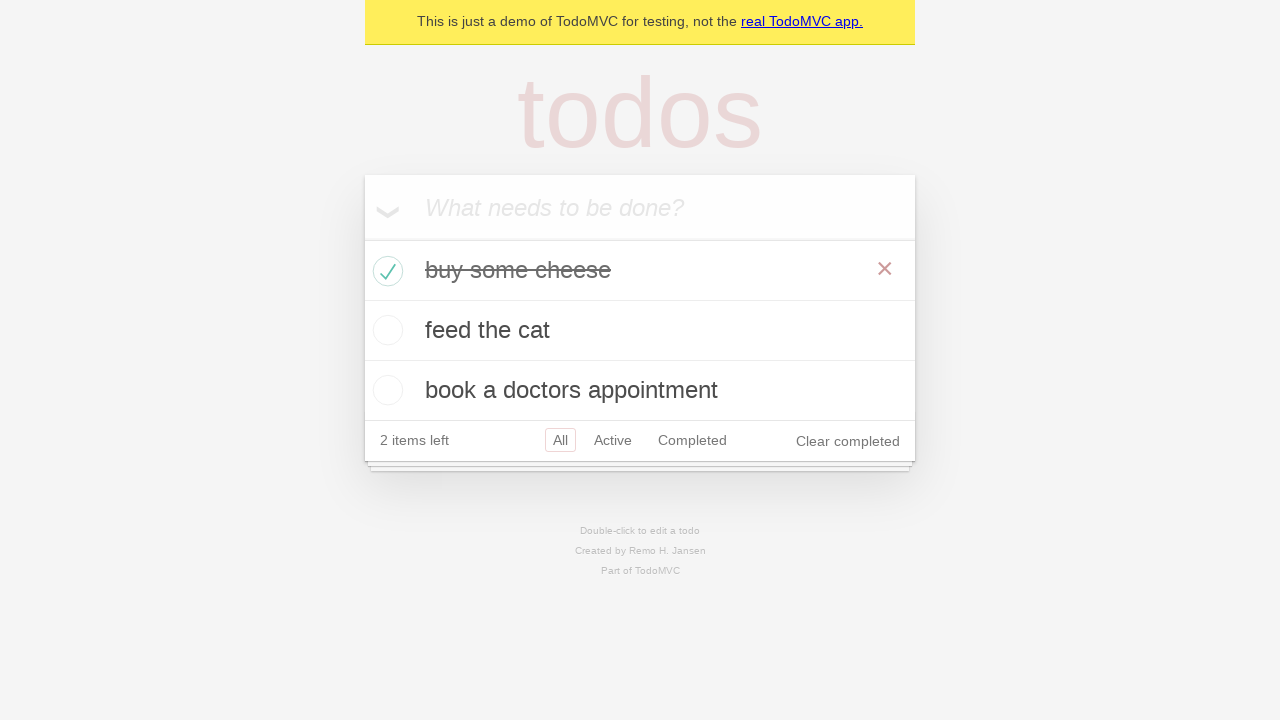

Clear completed button appeared after marking item as done
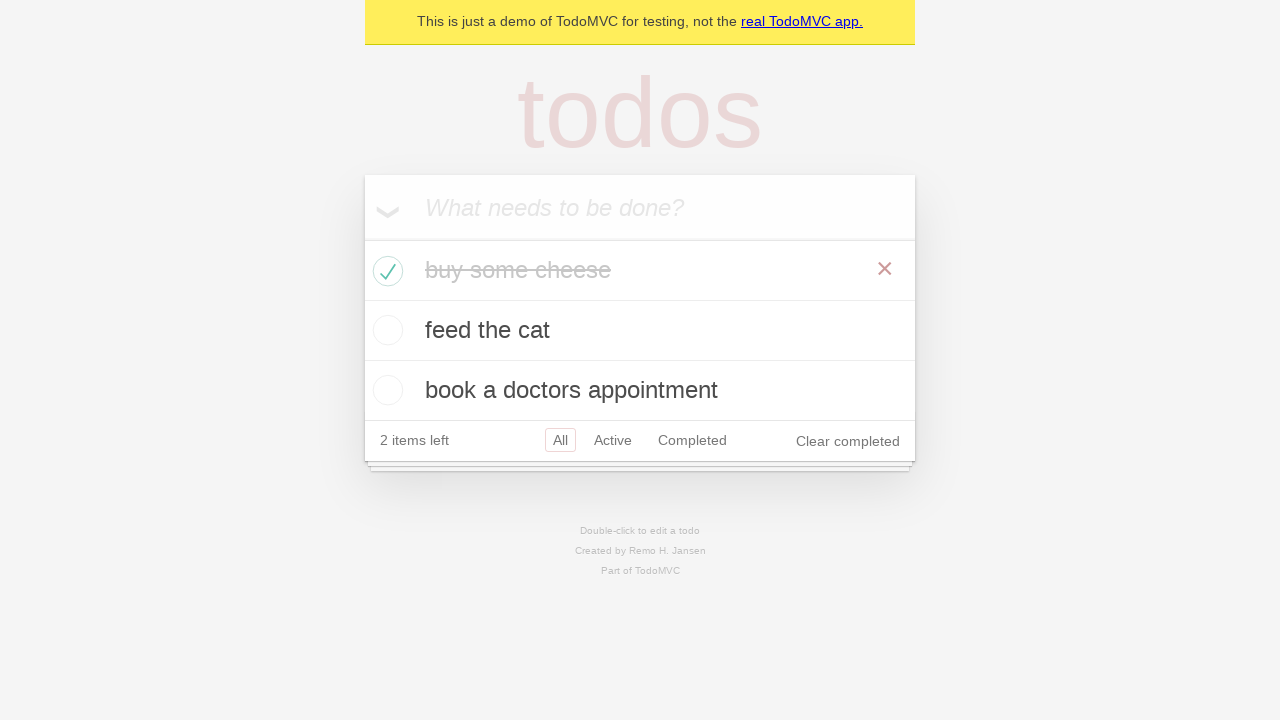

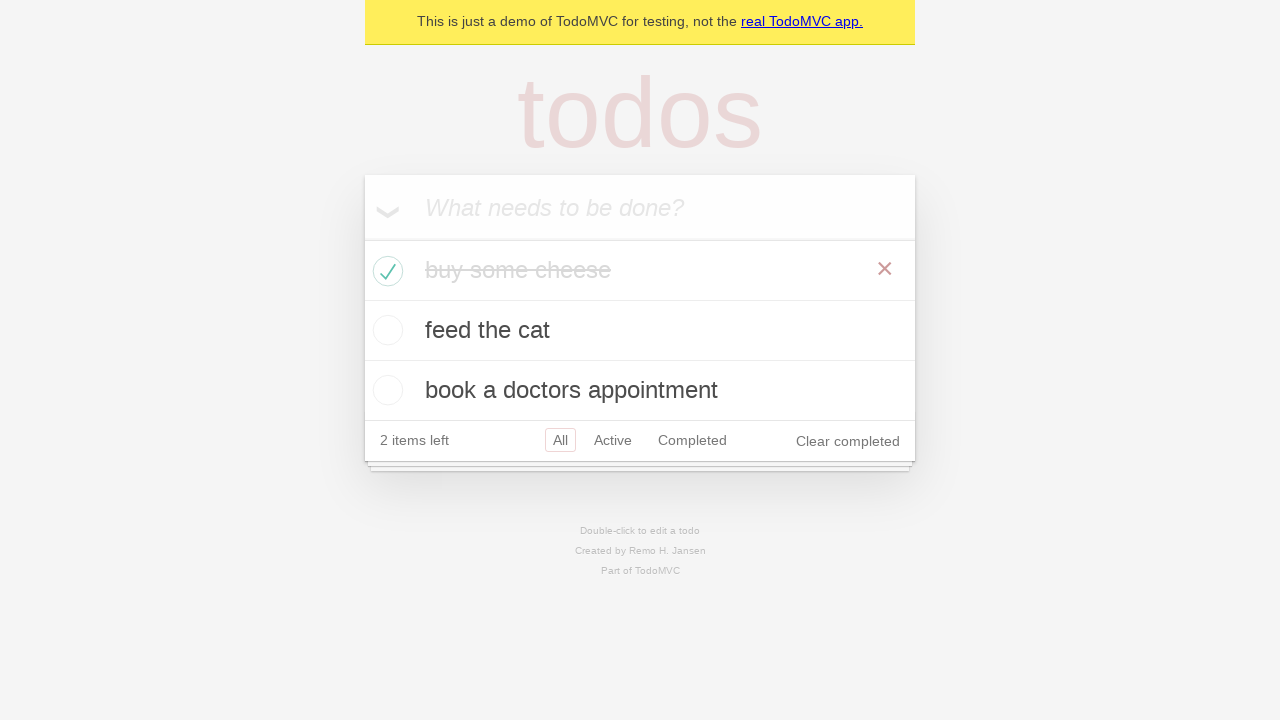